Tests different types of JavaScript alerts (OK alert, OK/Cancel alert, and prompt alert with text input) by clicking buttons to trigger each alert type and handling them appropriately.

Starting URL: http://demo.automationtesting.in/Alerts.html

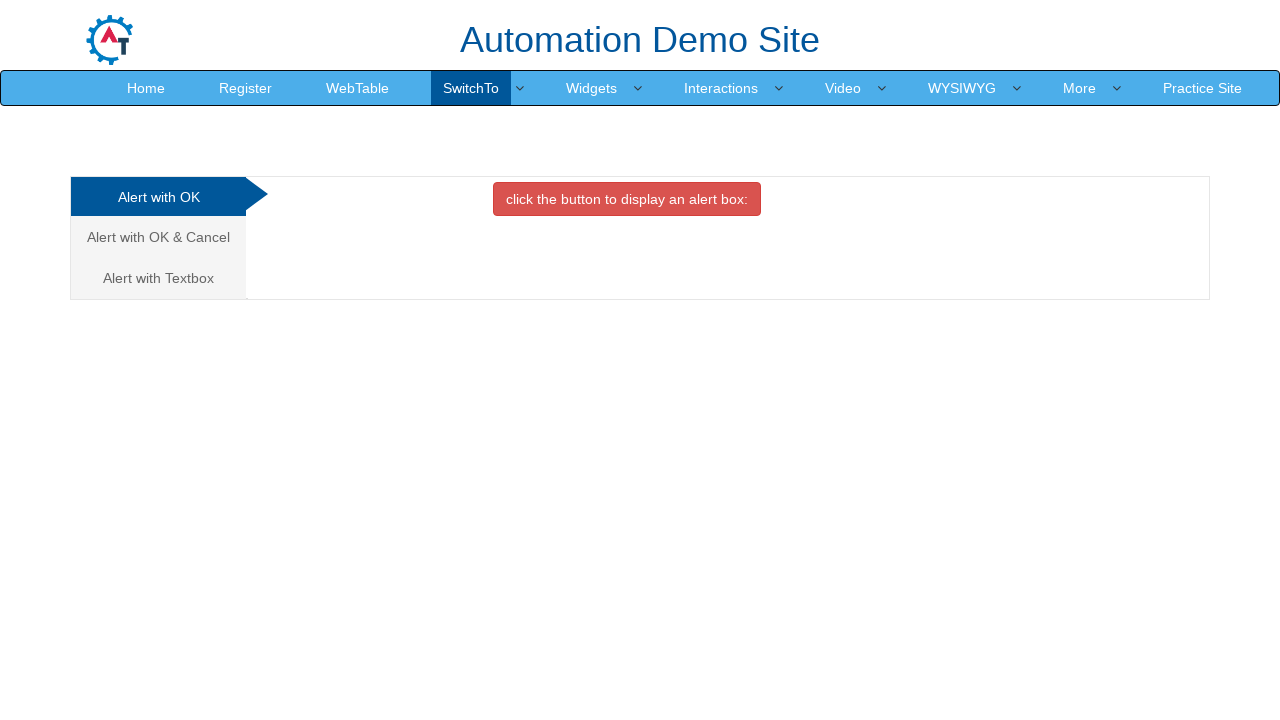

Clicked on the first alert tab (Alert with OK) at (158, 197) on .nav-tabs > li:nth-child(1) > a
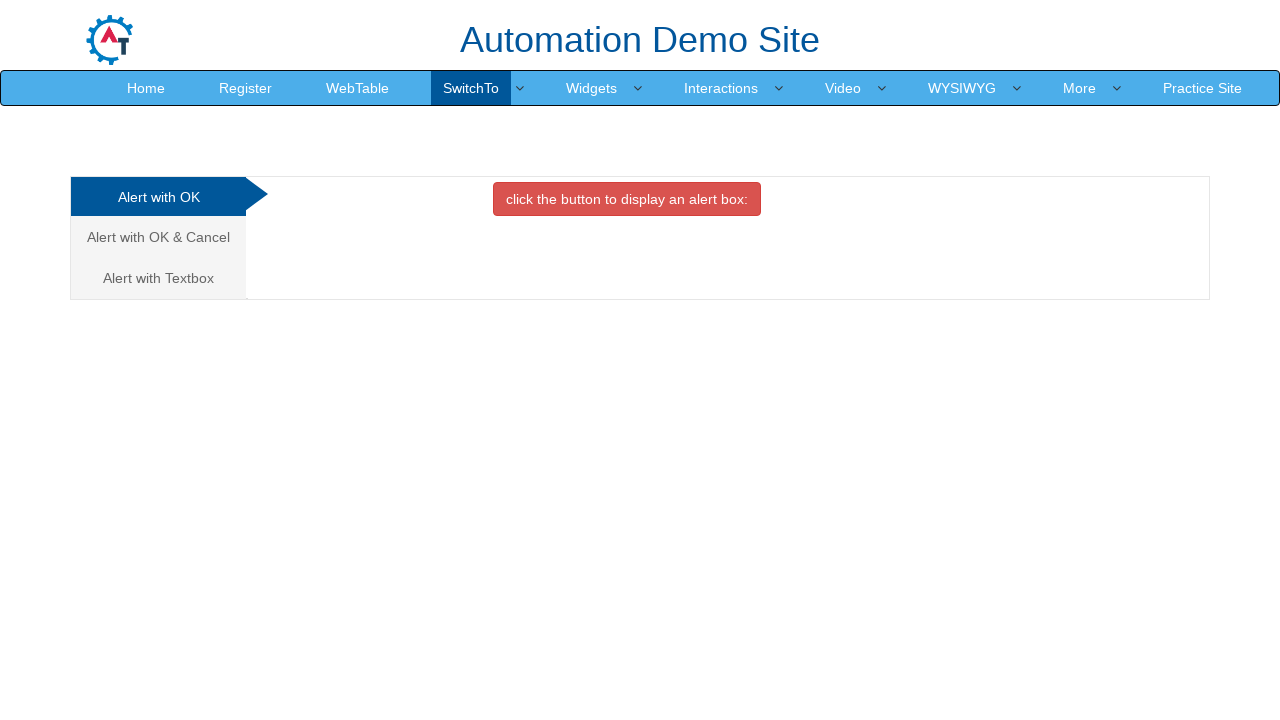

Clicked button to trigger OK alert at (627, 199) on #OKTab > button
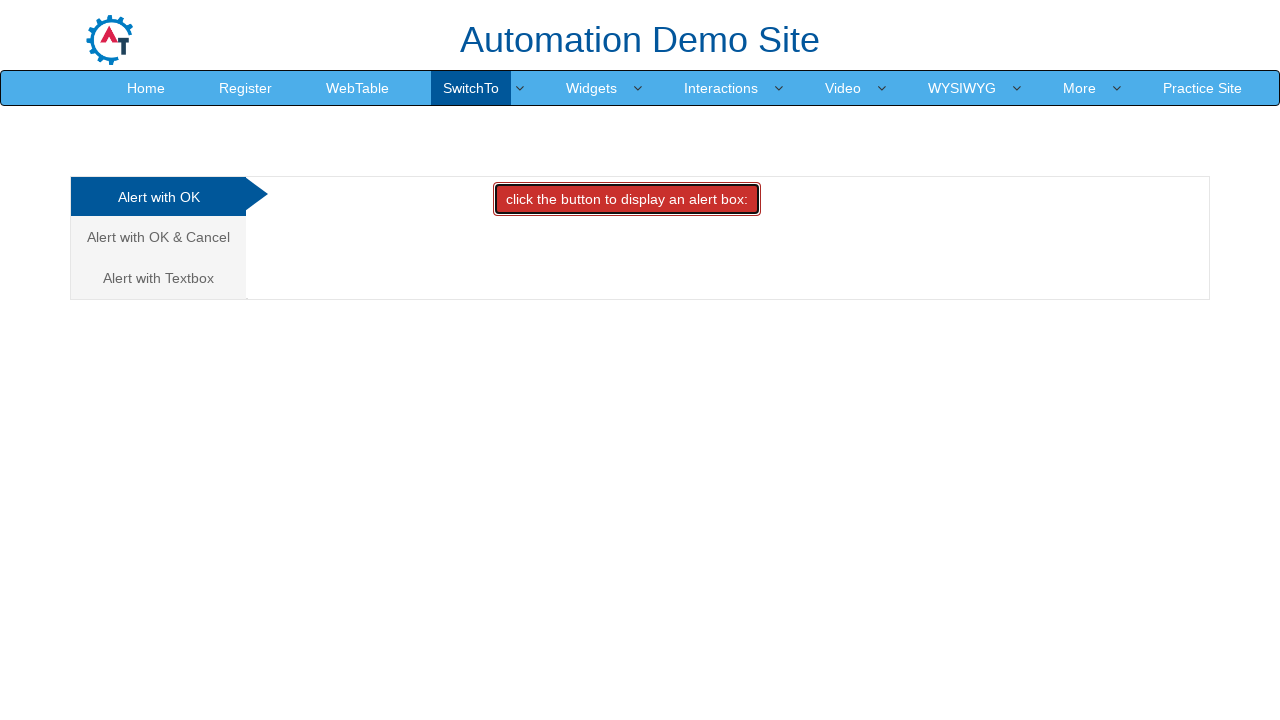

Accepted the OK alert dialog at (627, 199) on #OKTab > button
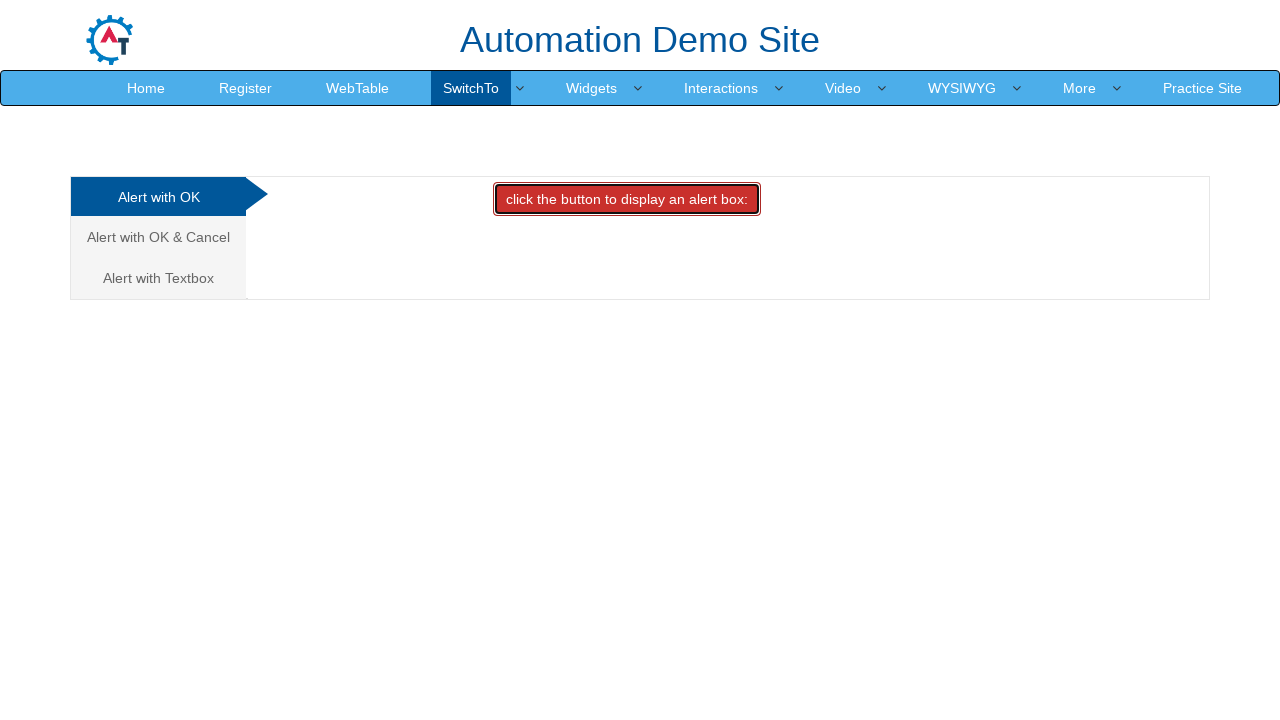

Clicked on the second alert tab (Alert with OK & Cancel) at (158, 237) on .nav-tabs > li:nth-child(2) > a
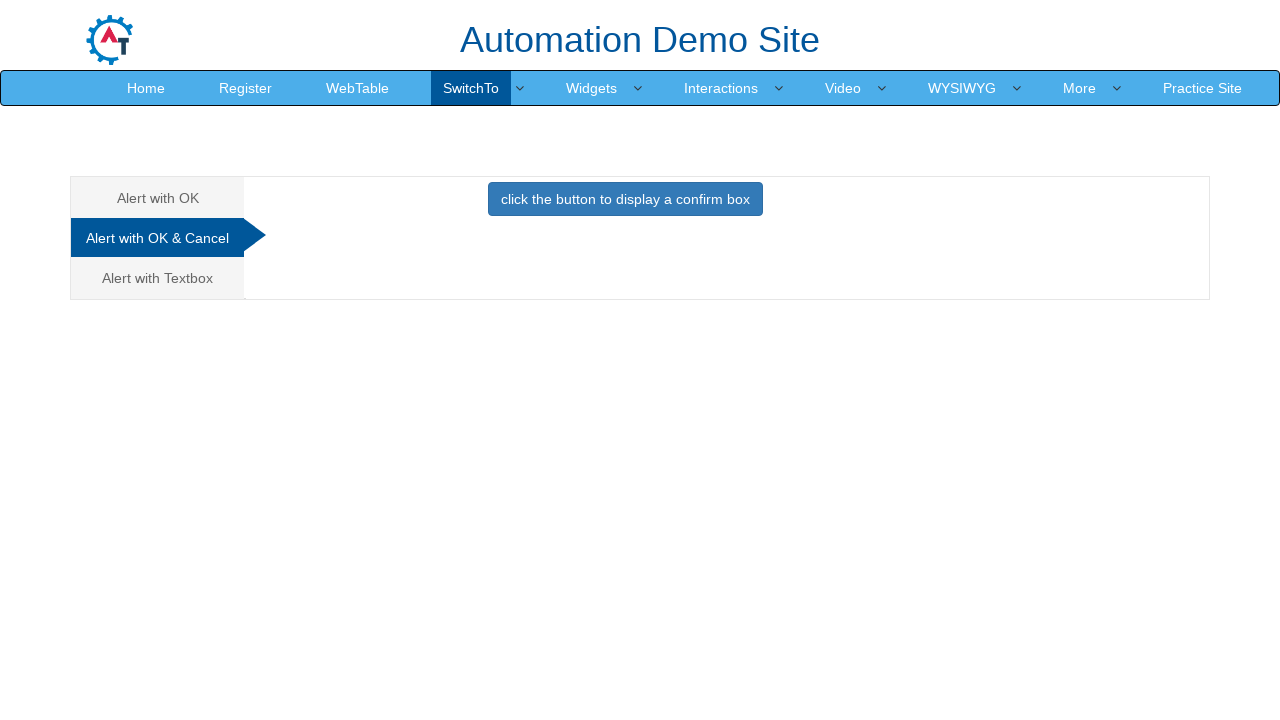

Clicked button to trigger OK/Cancel alert at (625, 199) on #CancelTab > button
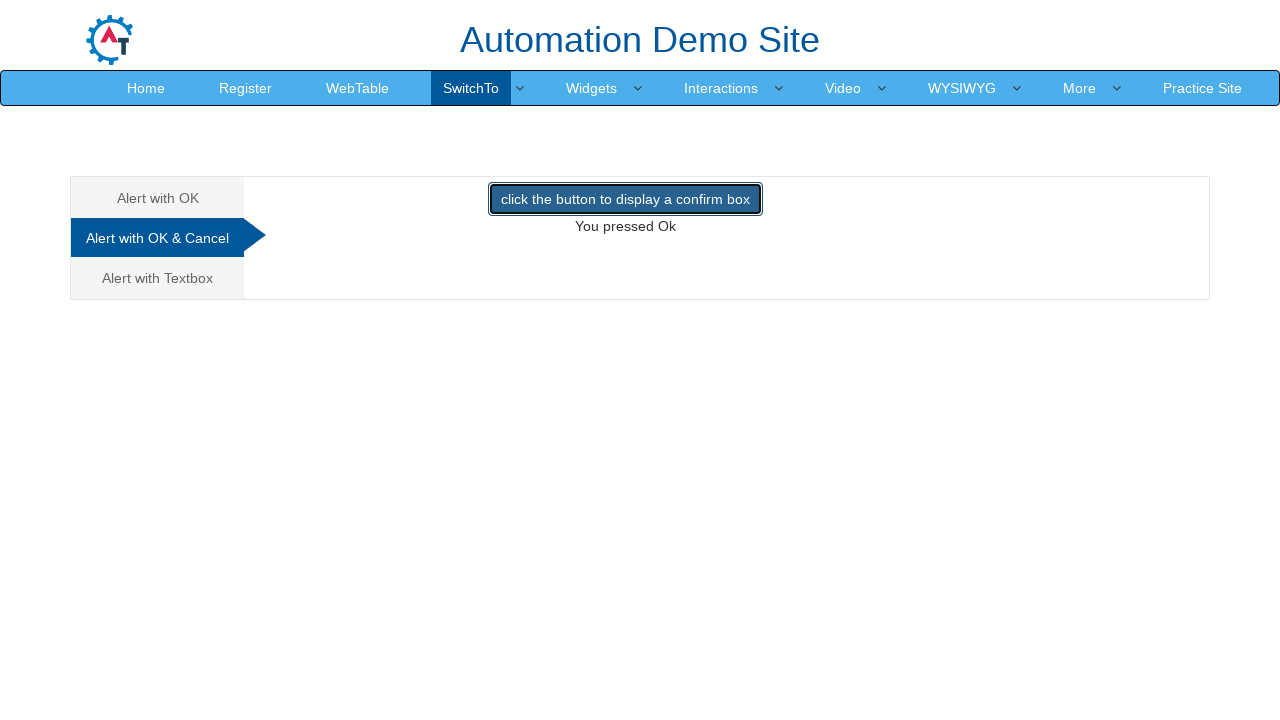

Dismissed the OK/Cancel alert dialog at (625, 199) on #CancelTab > button
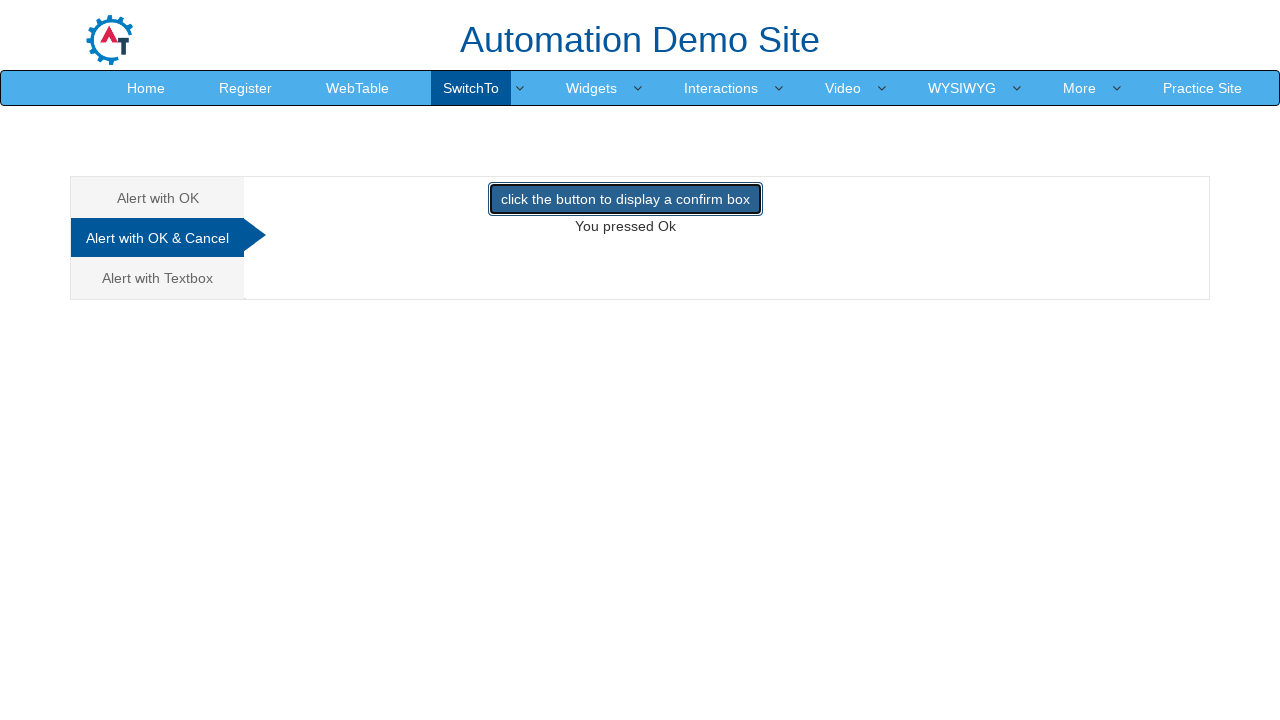

Clicked on the third alert tab (Alert with Textbox) at (158, 278) on .nav-tabs > li:nth-child(3) > a
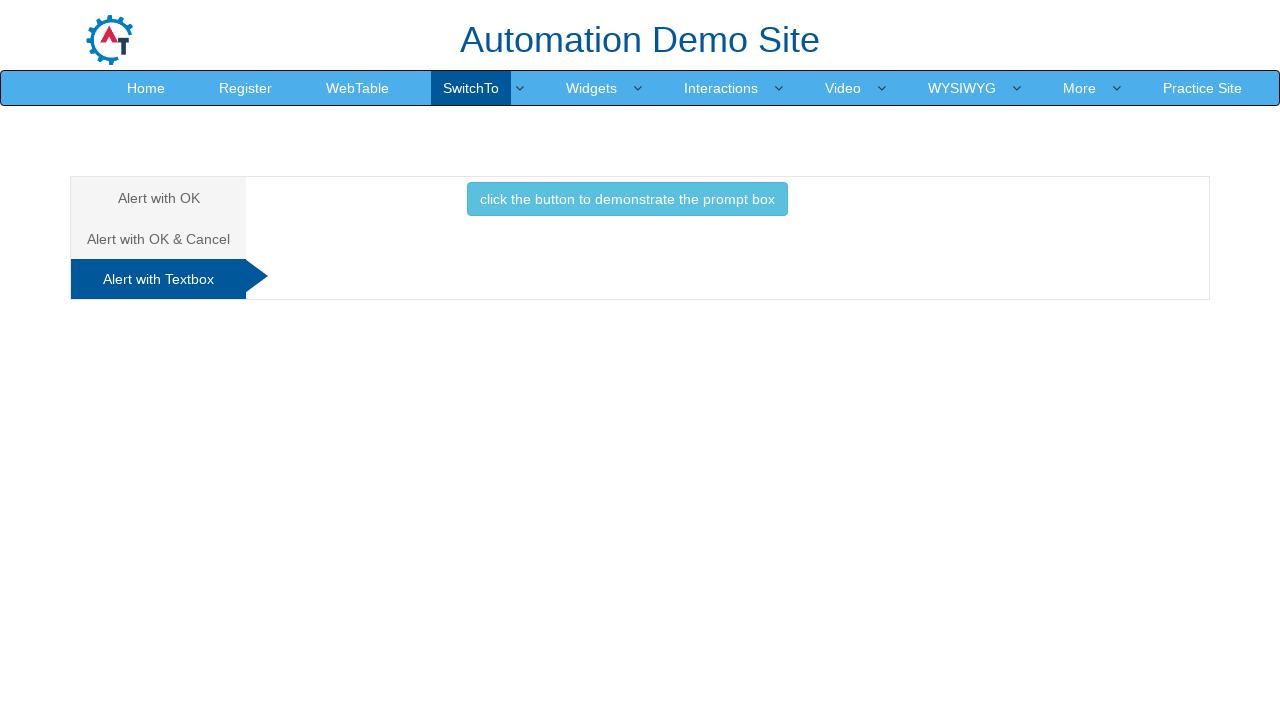

Clicked button to trigger prompt alert and entered 'Test' text at (627, 199) on #Textbox > button
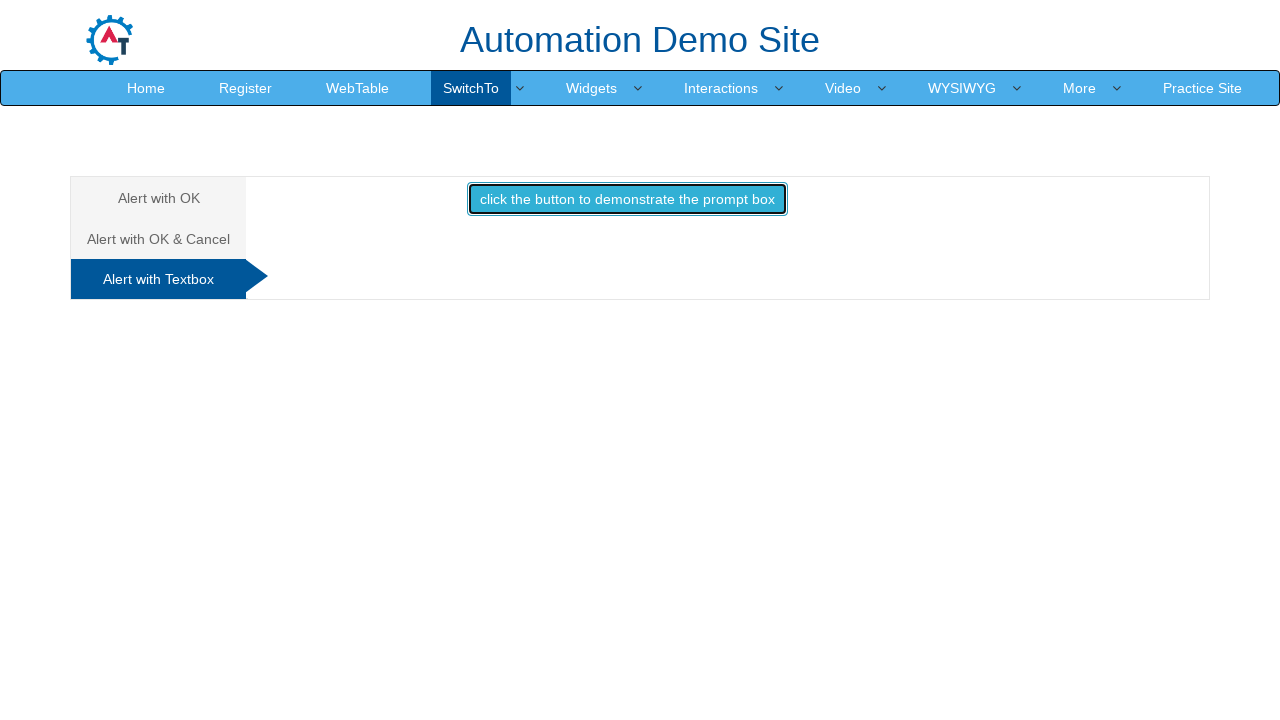

Waited 500ms for final processing
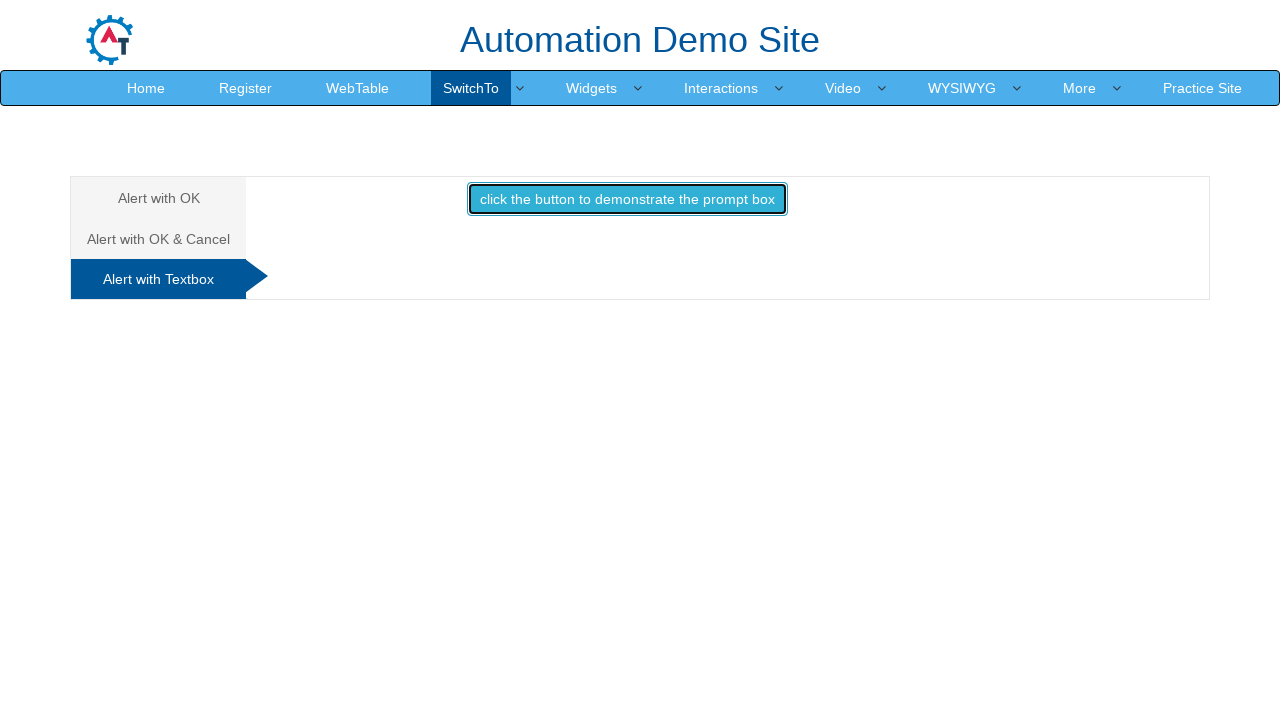

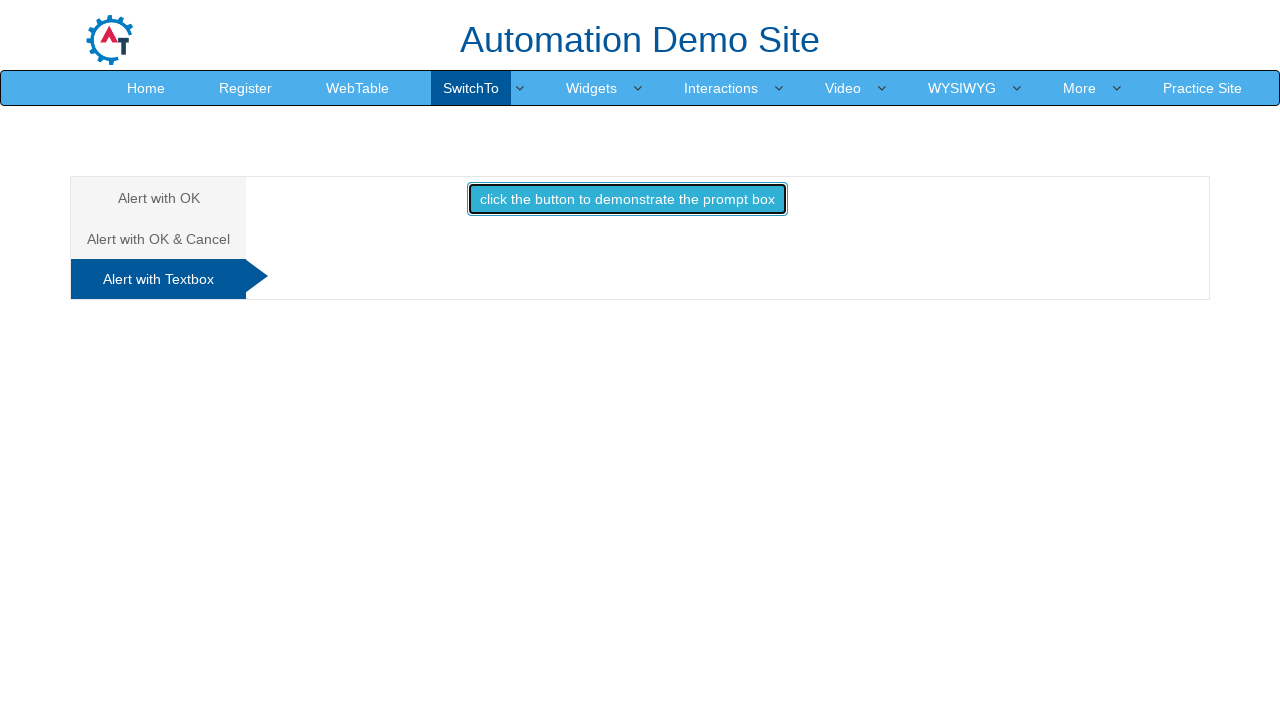